Navigates to a demo application website, clicks on the "Quick Start" button, and then attempts to navigate to a Form Validation section.

Starting URL: http://demoapps.qspiders.com/

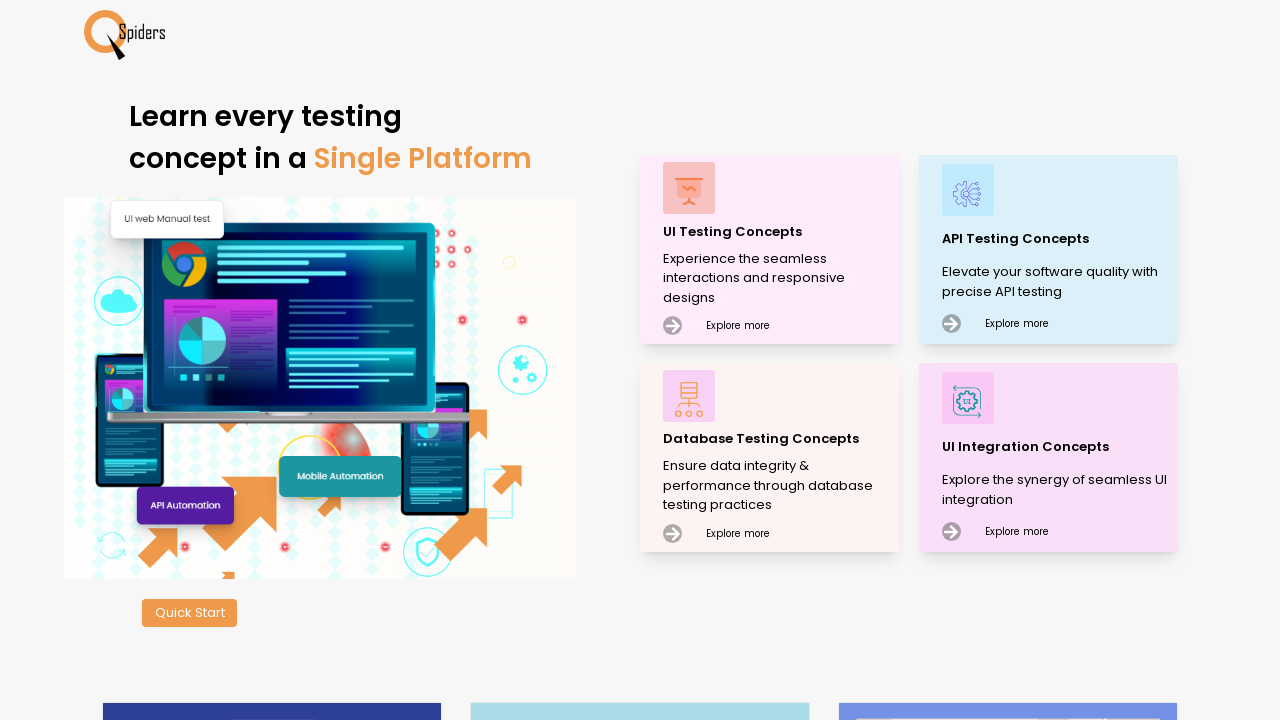

Navigated to demo application website
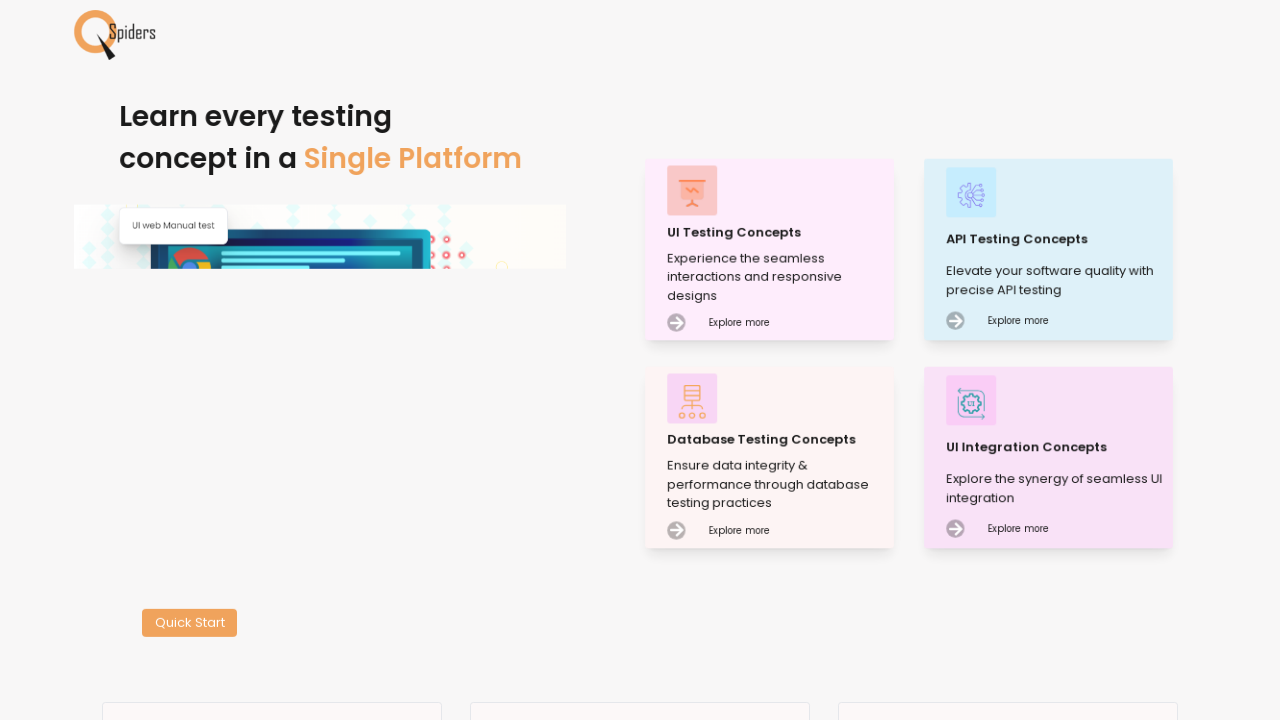

Clicked on the Quick Start button at (190, 613) on xpath=//button[text()='Quick Start']
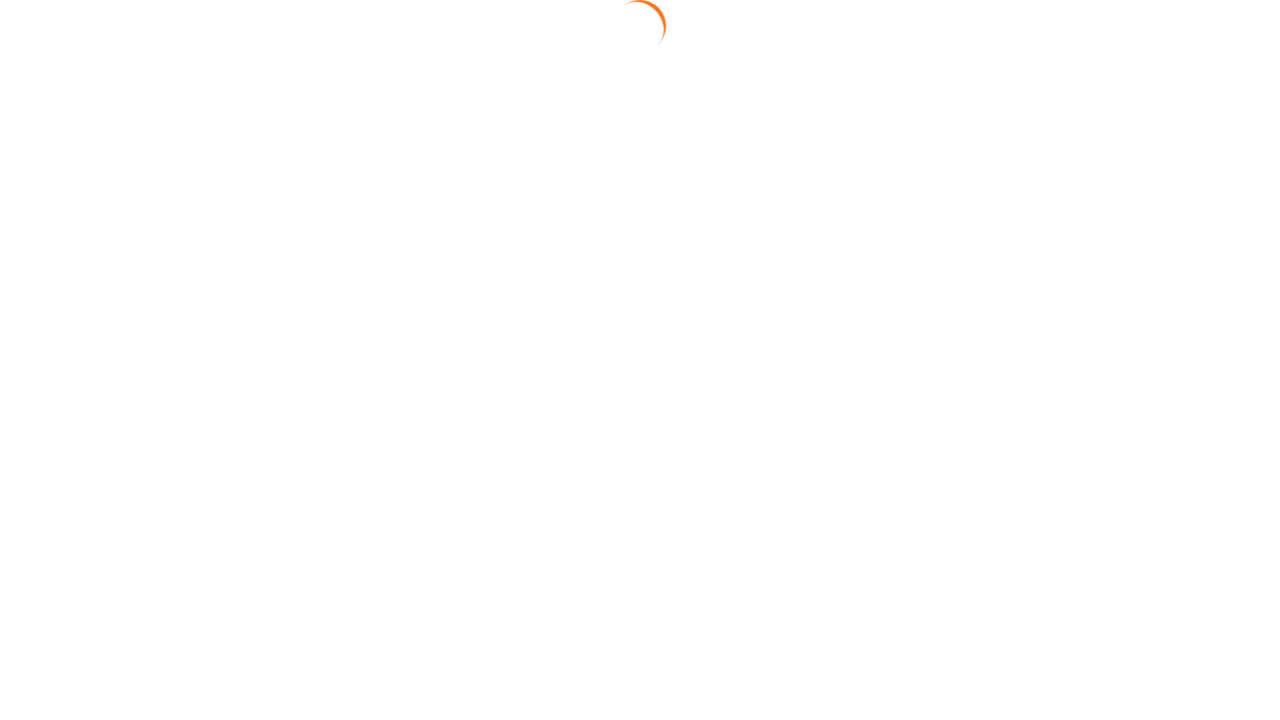

Clicked on the Form Validation section at (70, 395) on xpath=//section[text()='FormValidation']
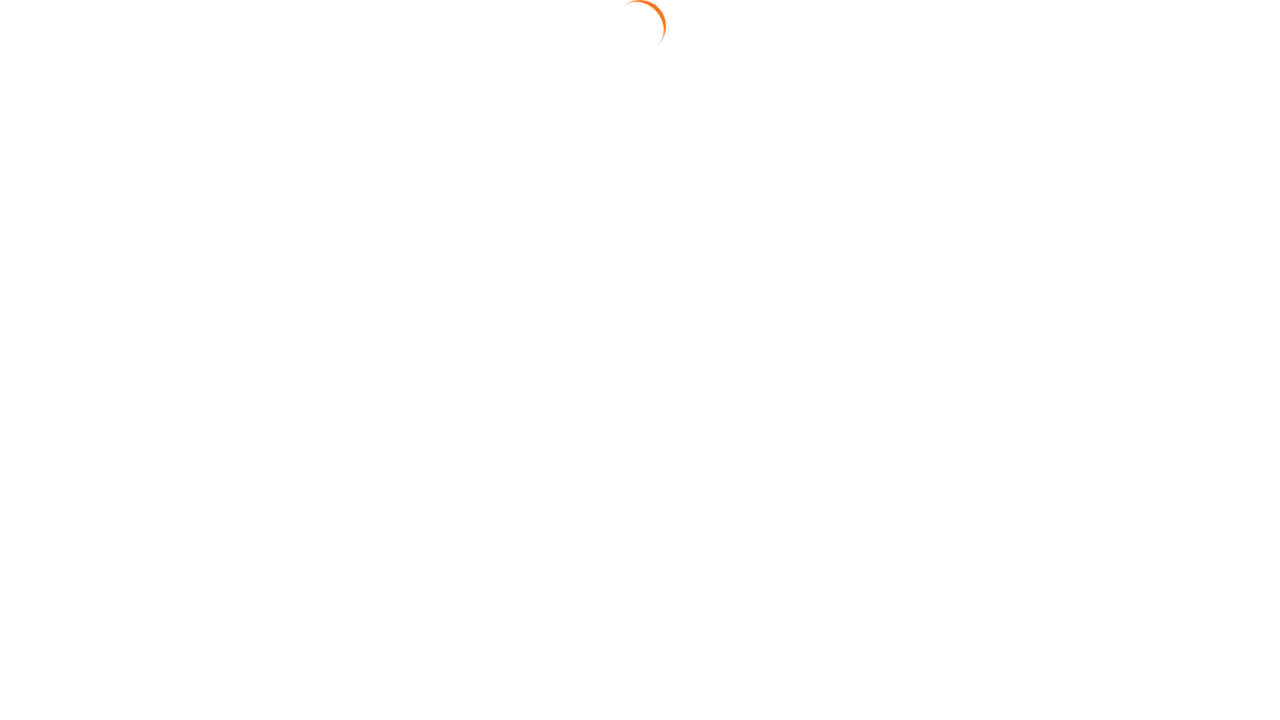

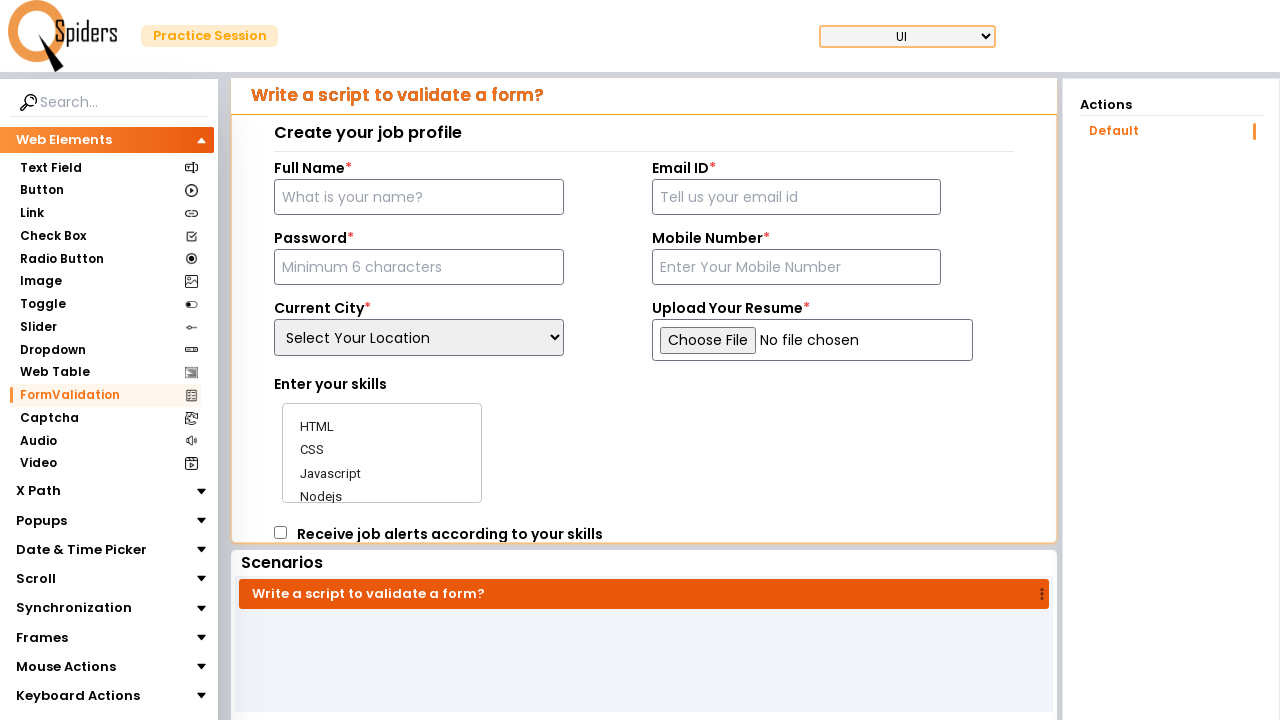